Navigates to DemoQA text-box page and verifies that the submit button is enabled and clickable

Starting URL: https://demoqa.com/text-box

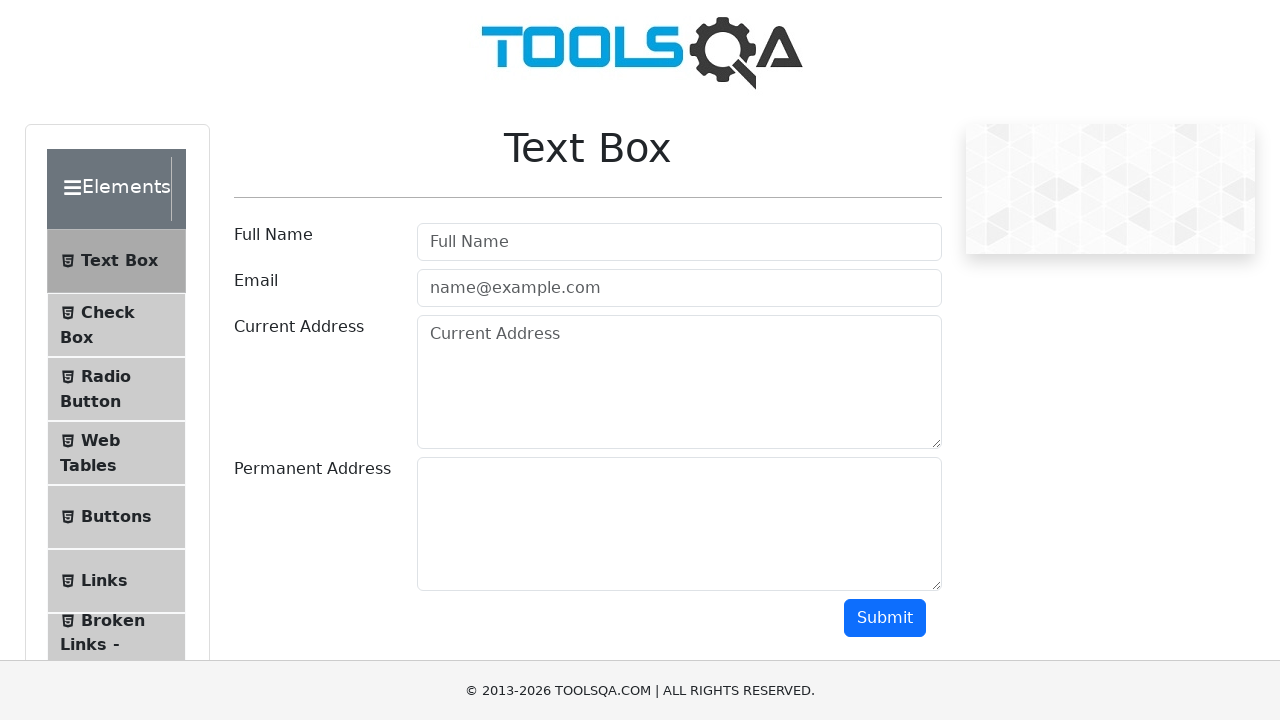

Navigated to DemoQA text-box page
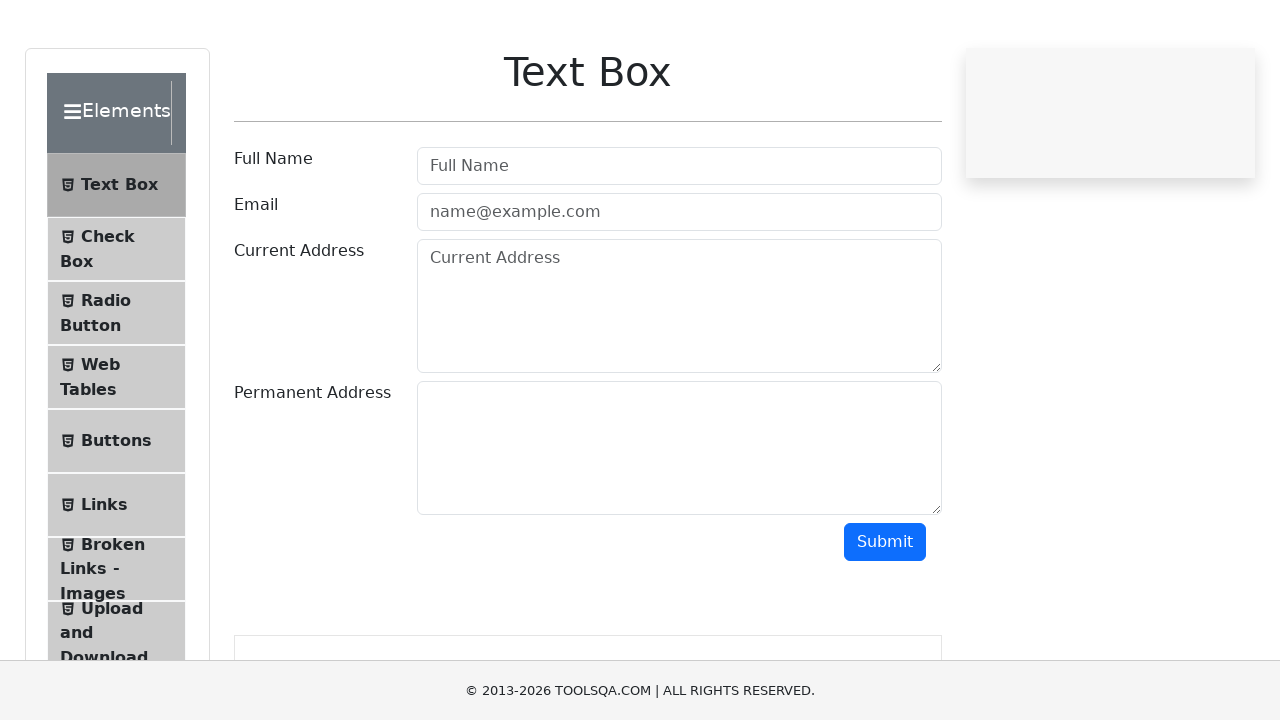

Located the submit button element
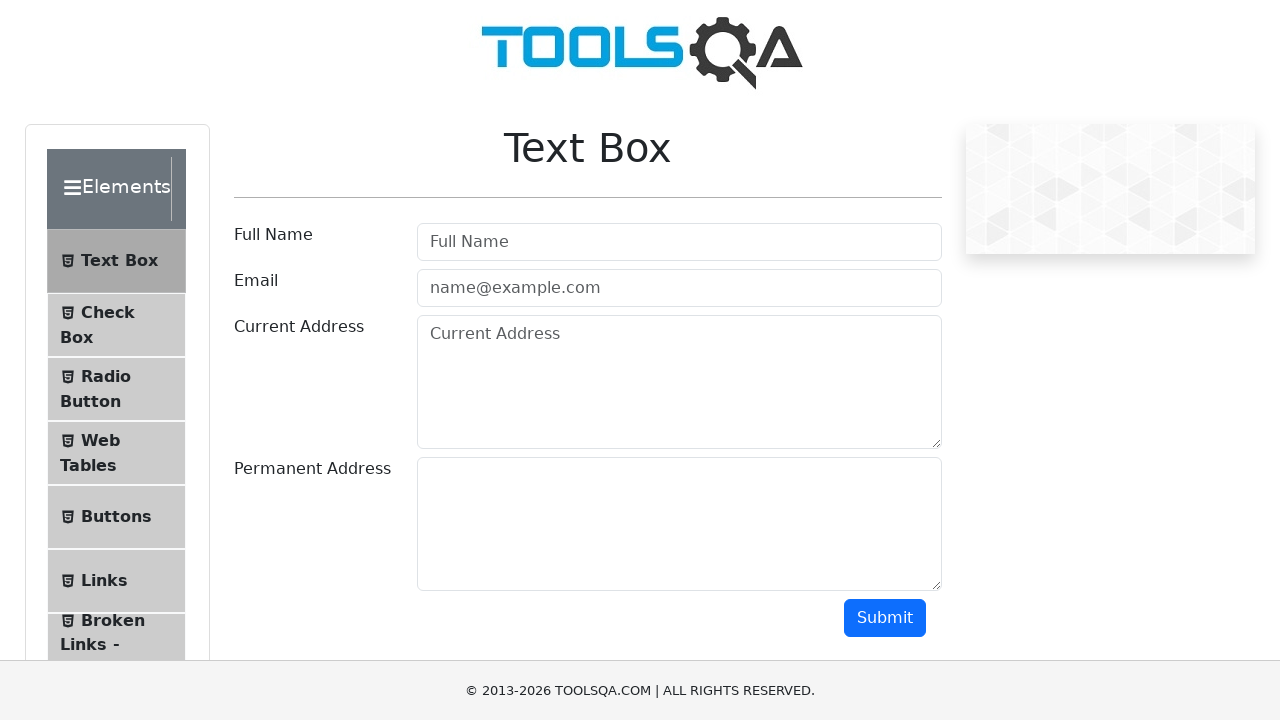

Submit button is visible
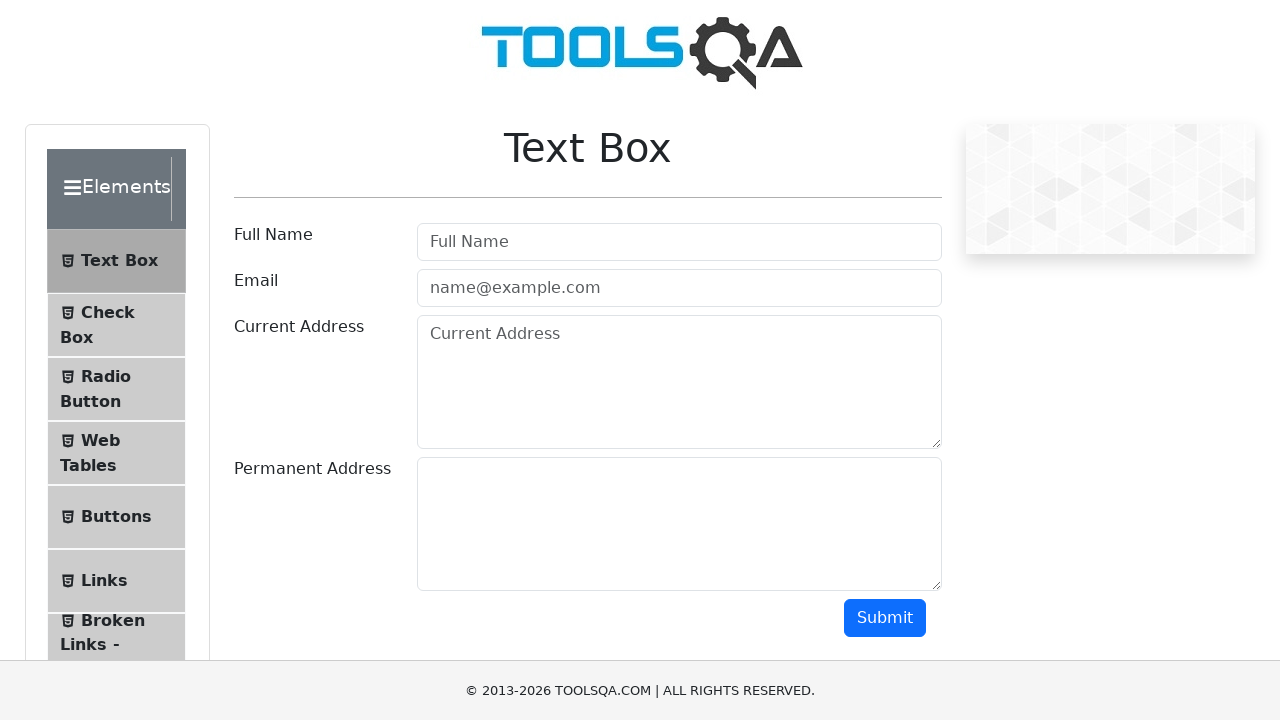

Checked if submit button is enabled
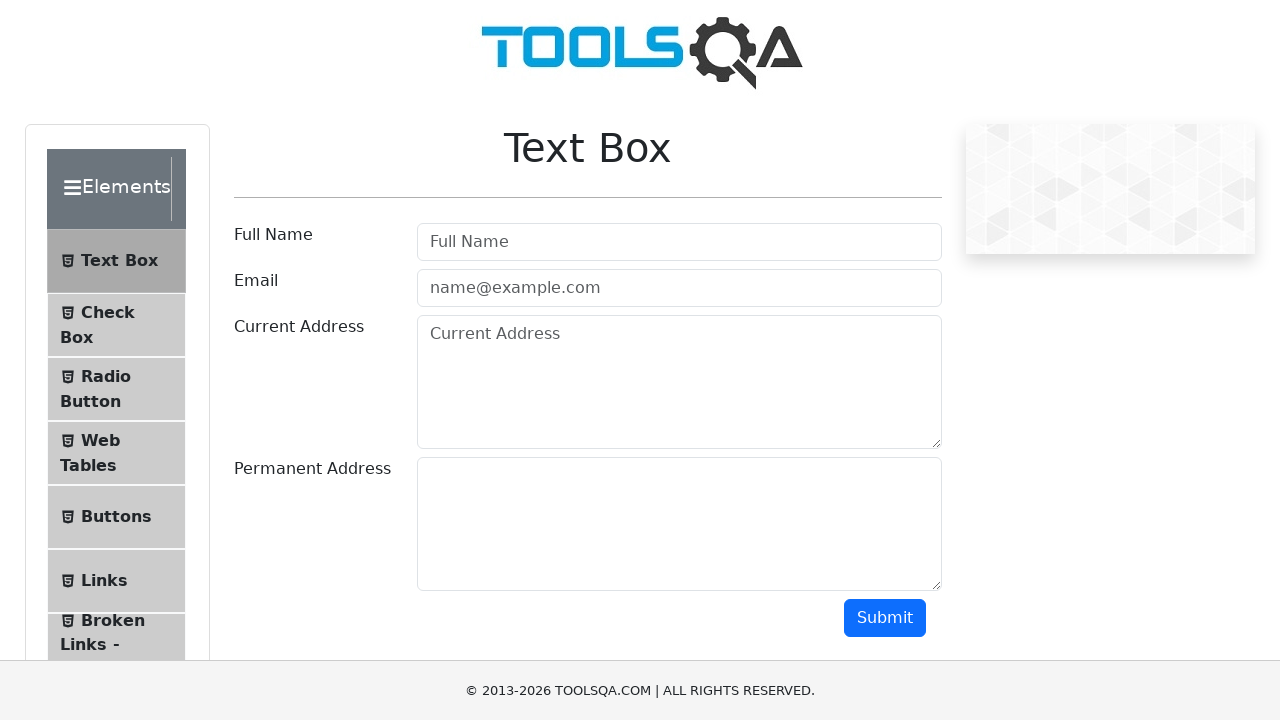

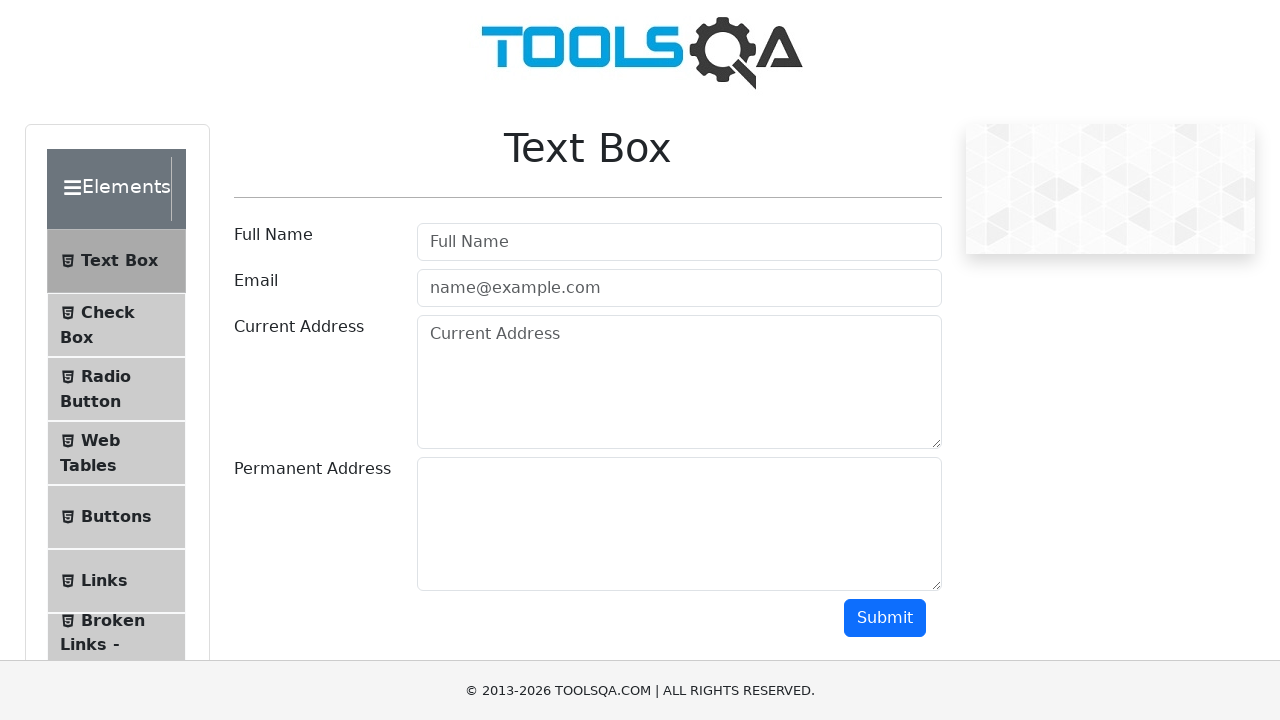